Tests element enable/disable and selected states for buttons, radio buttons, and checkboxes

Starting URL: https://automationfc.github.io/basic-form/index.html

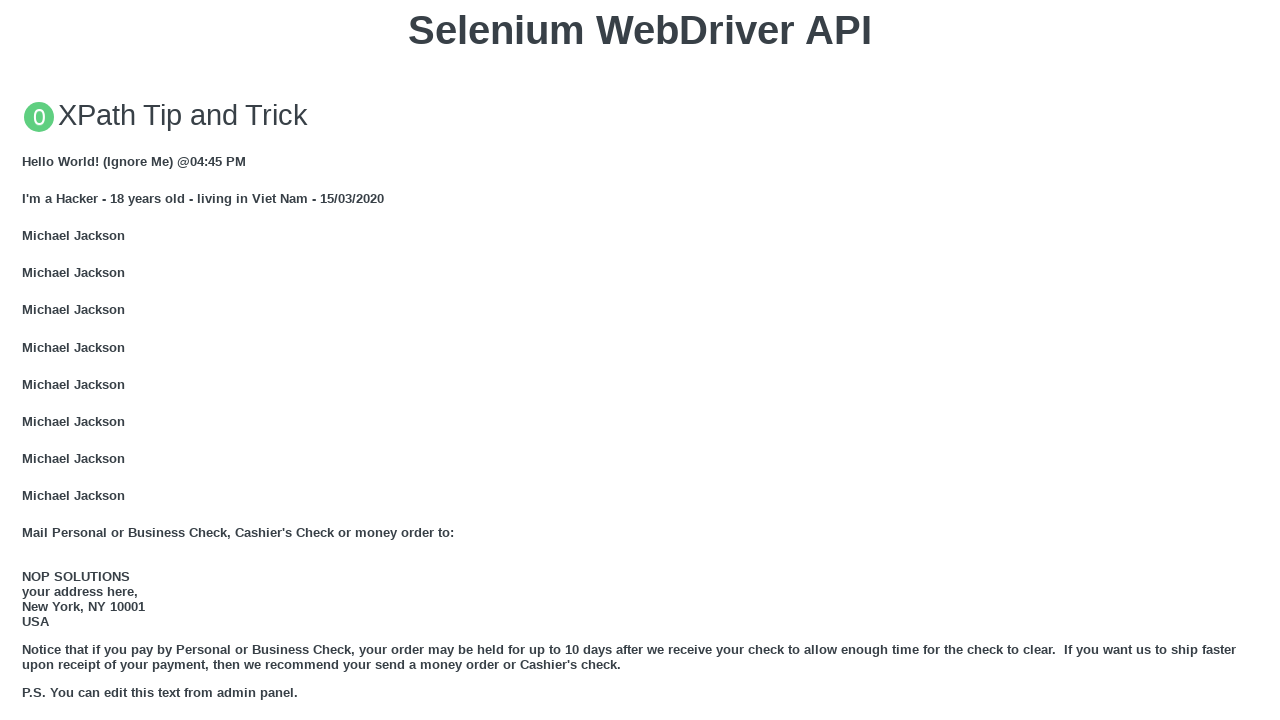

Verified enabled button is in enabled state
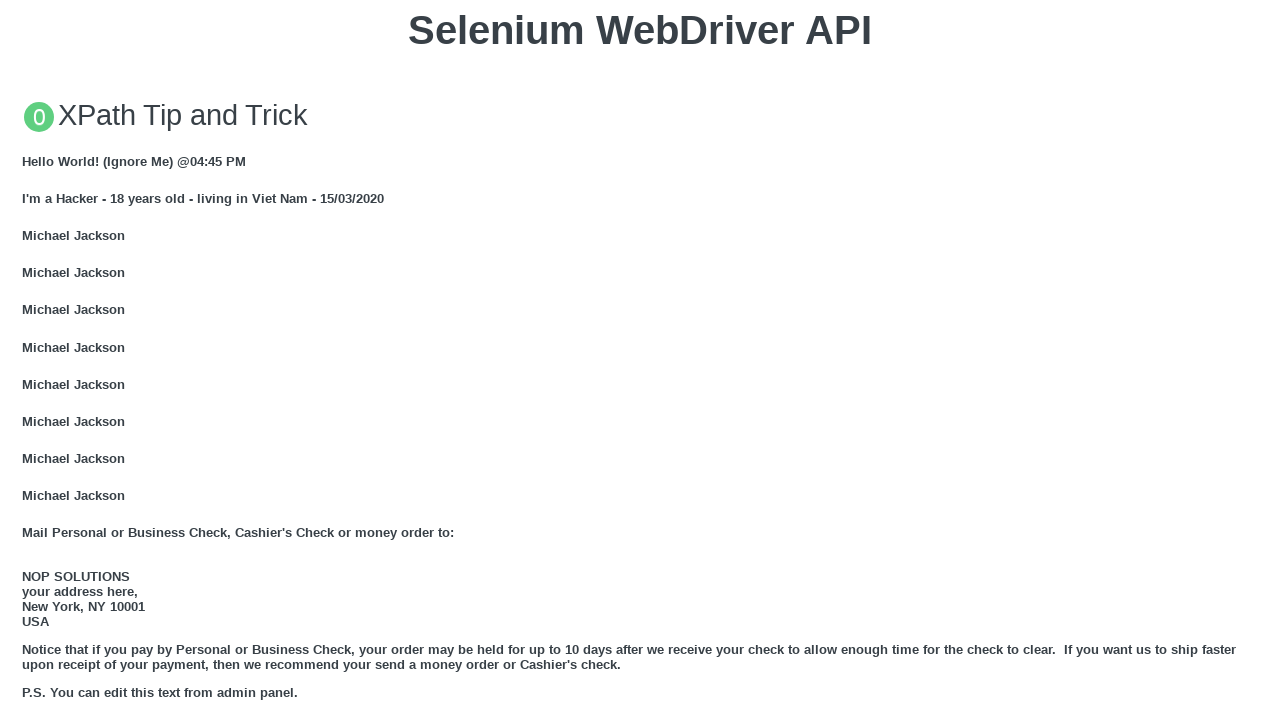

Verified 'under_18' radio button is enabled
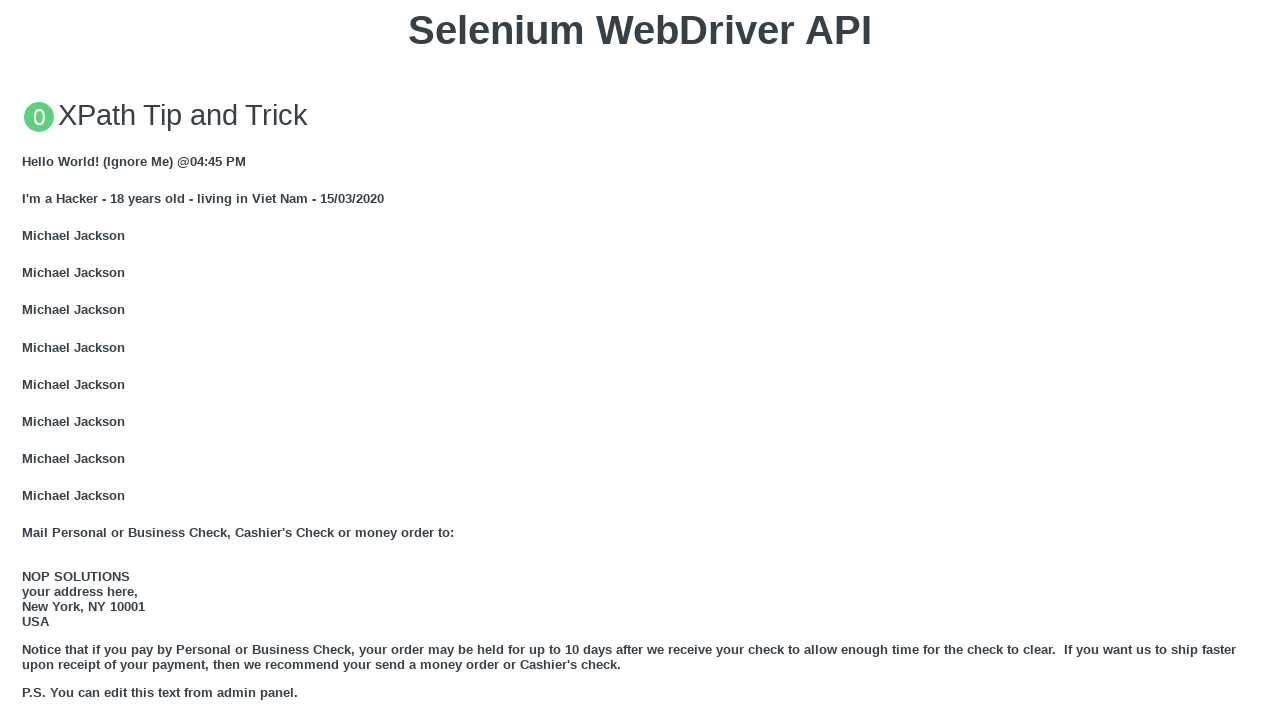

Clicked 'under_18' radio button at (28, 360) on xpath=//input[@id='under_18']
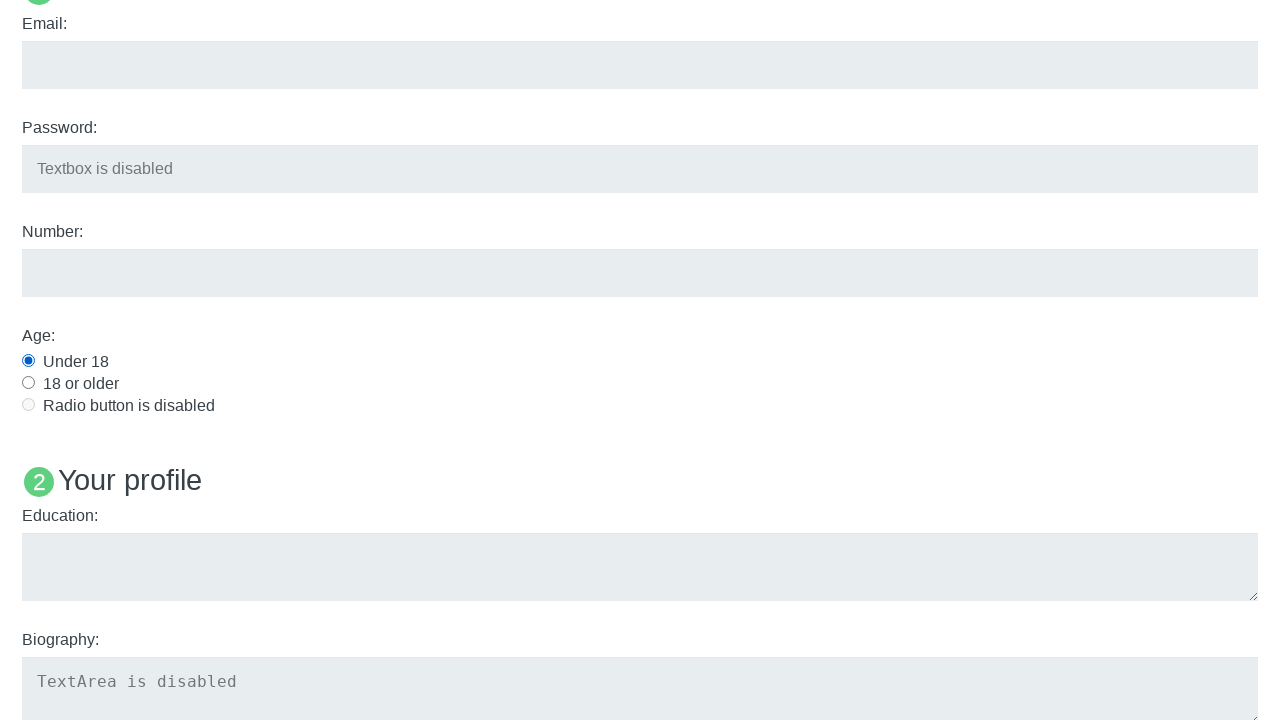

Verified 'under_18' radio button is selected
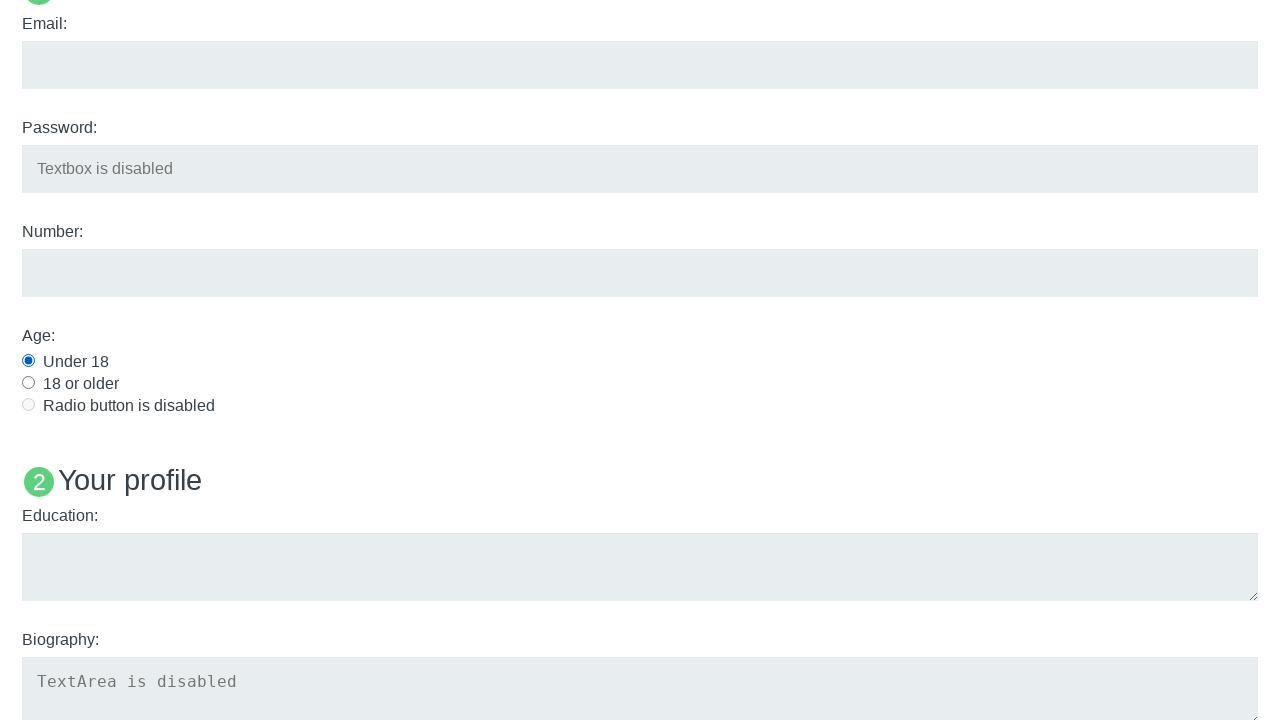

Verified 'development' checkbox is enabled
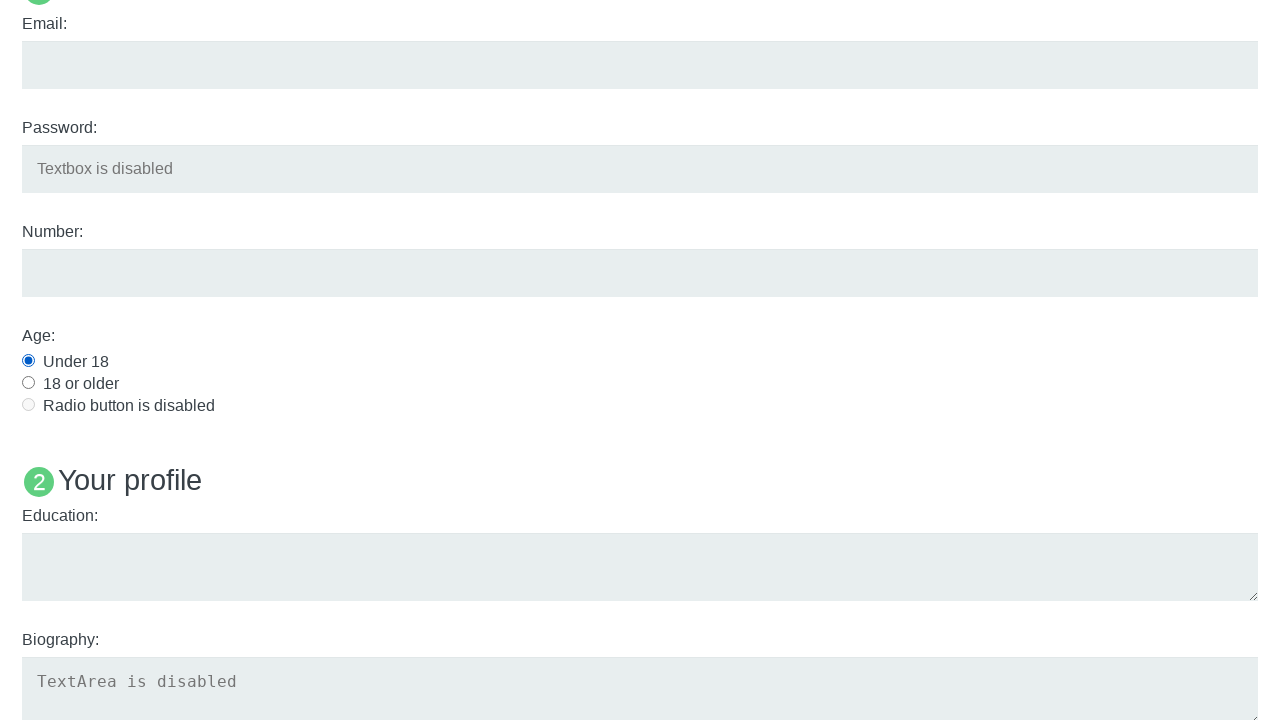

Verified disabled button is in disabled state
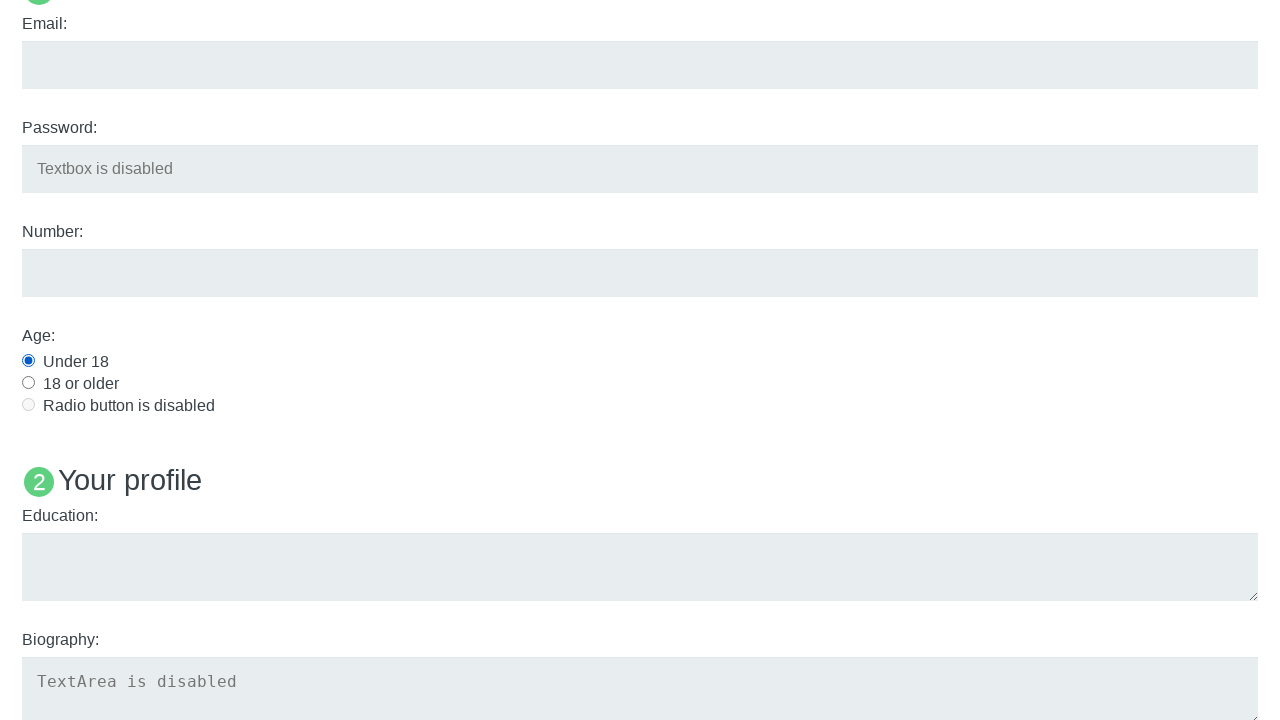

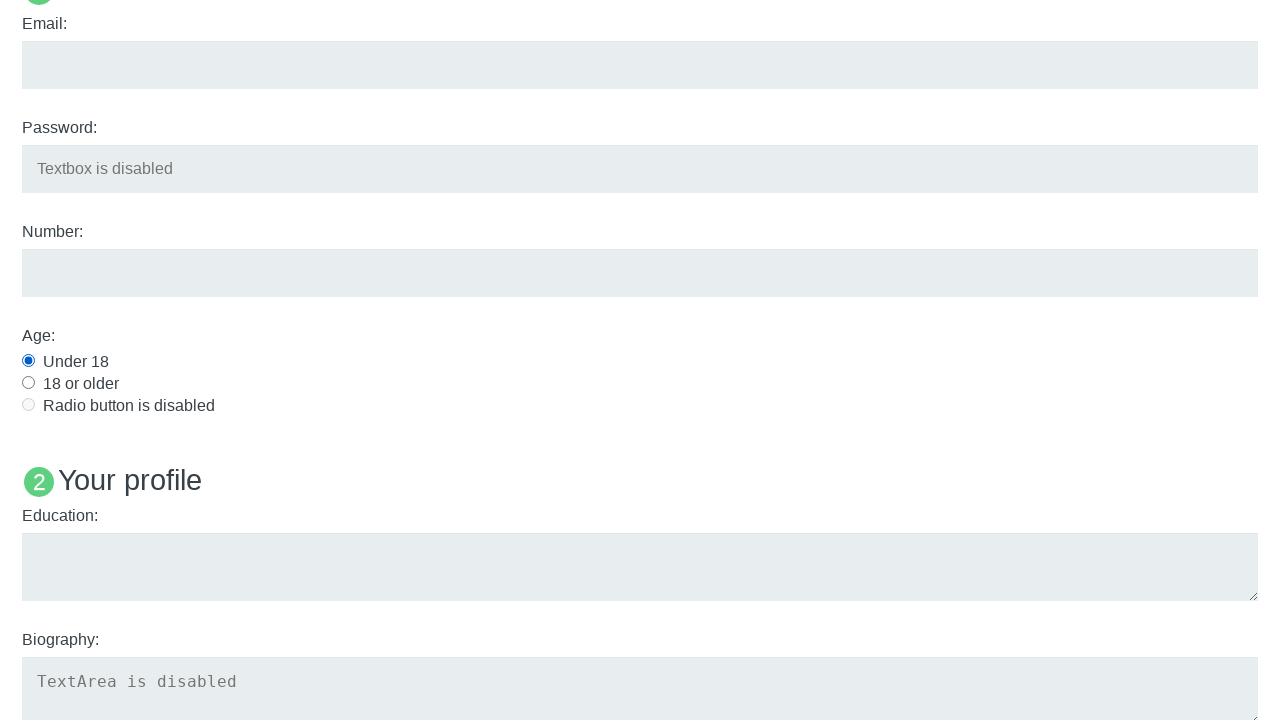